Tests browser window management functionality by setting window size, position, then maximizing and entering fullscreen mode on the NASA website.

Starting URL: https://www.nasa.gov/

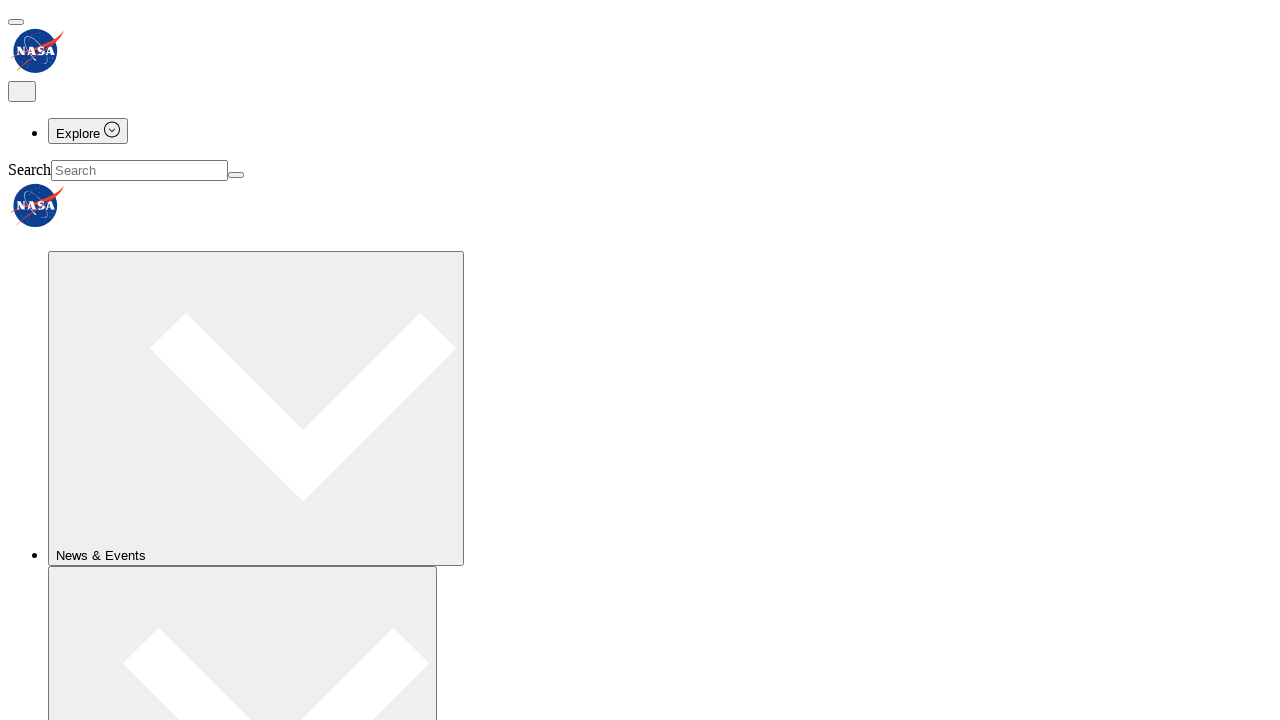

Set viewport size to 854x480
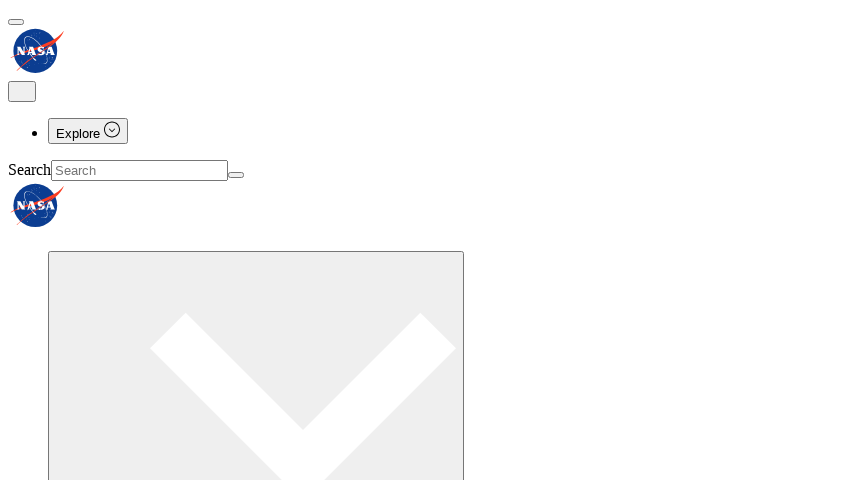

Retrieved current viewport size
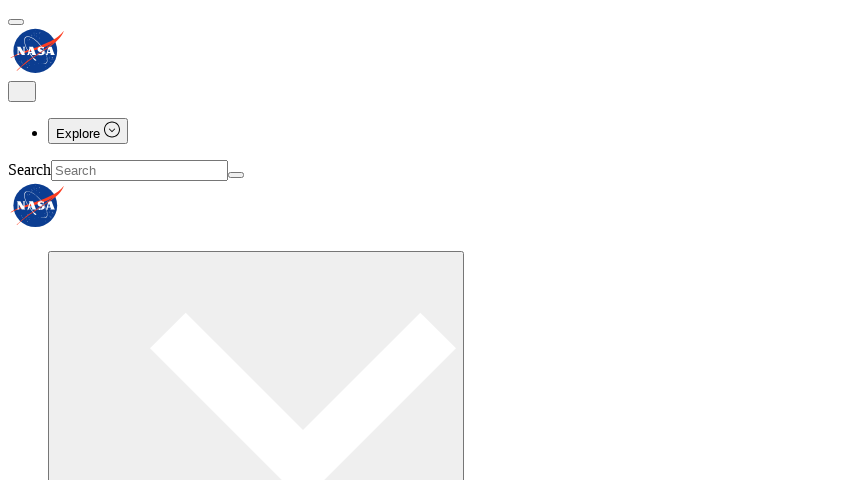

Verified viewport width is 854
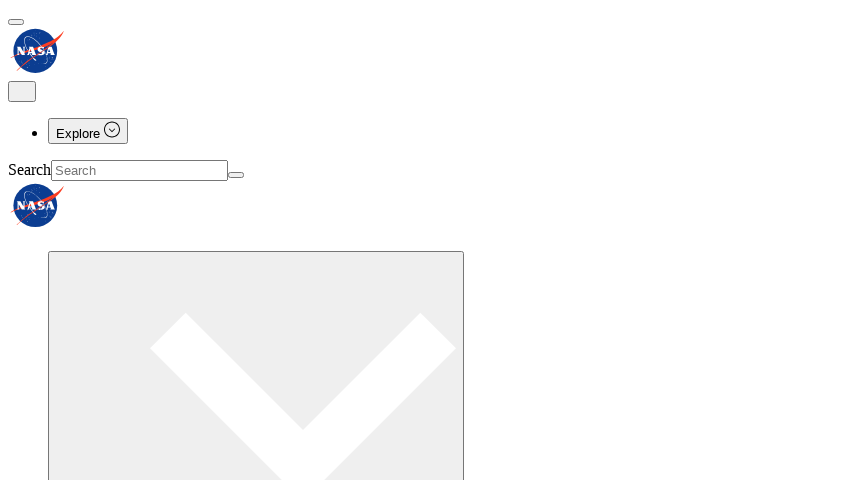

Verified viewport height is 480
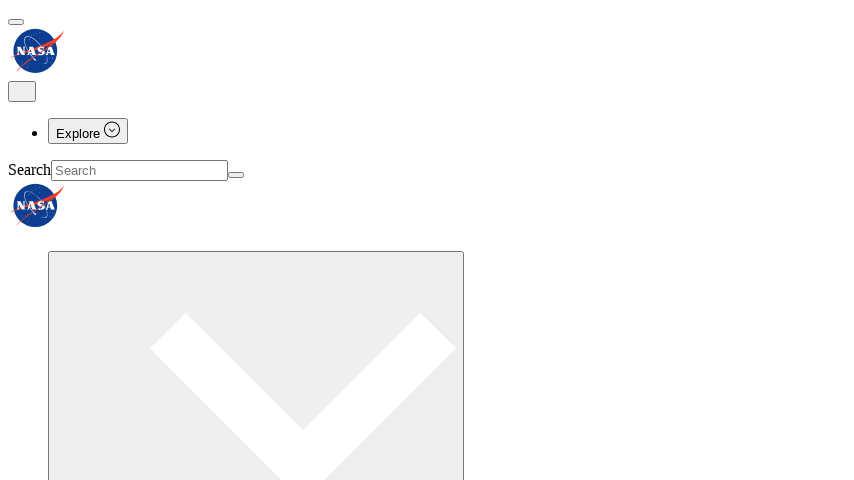

Set viewport size to 1920x1080 to simulate maximize
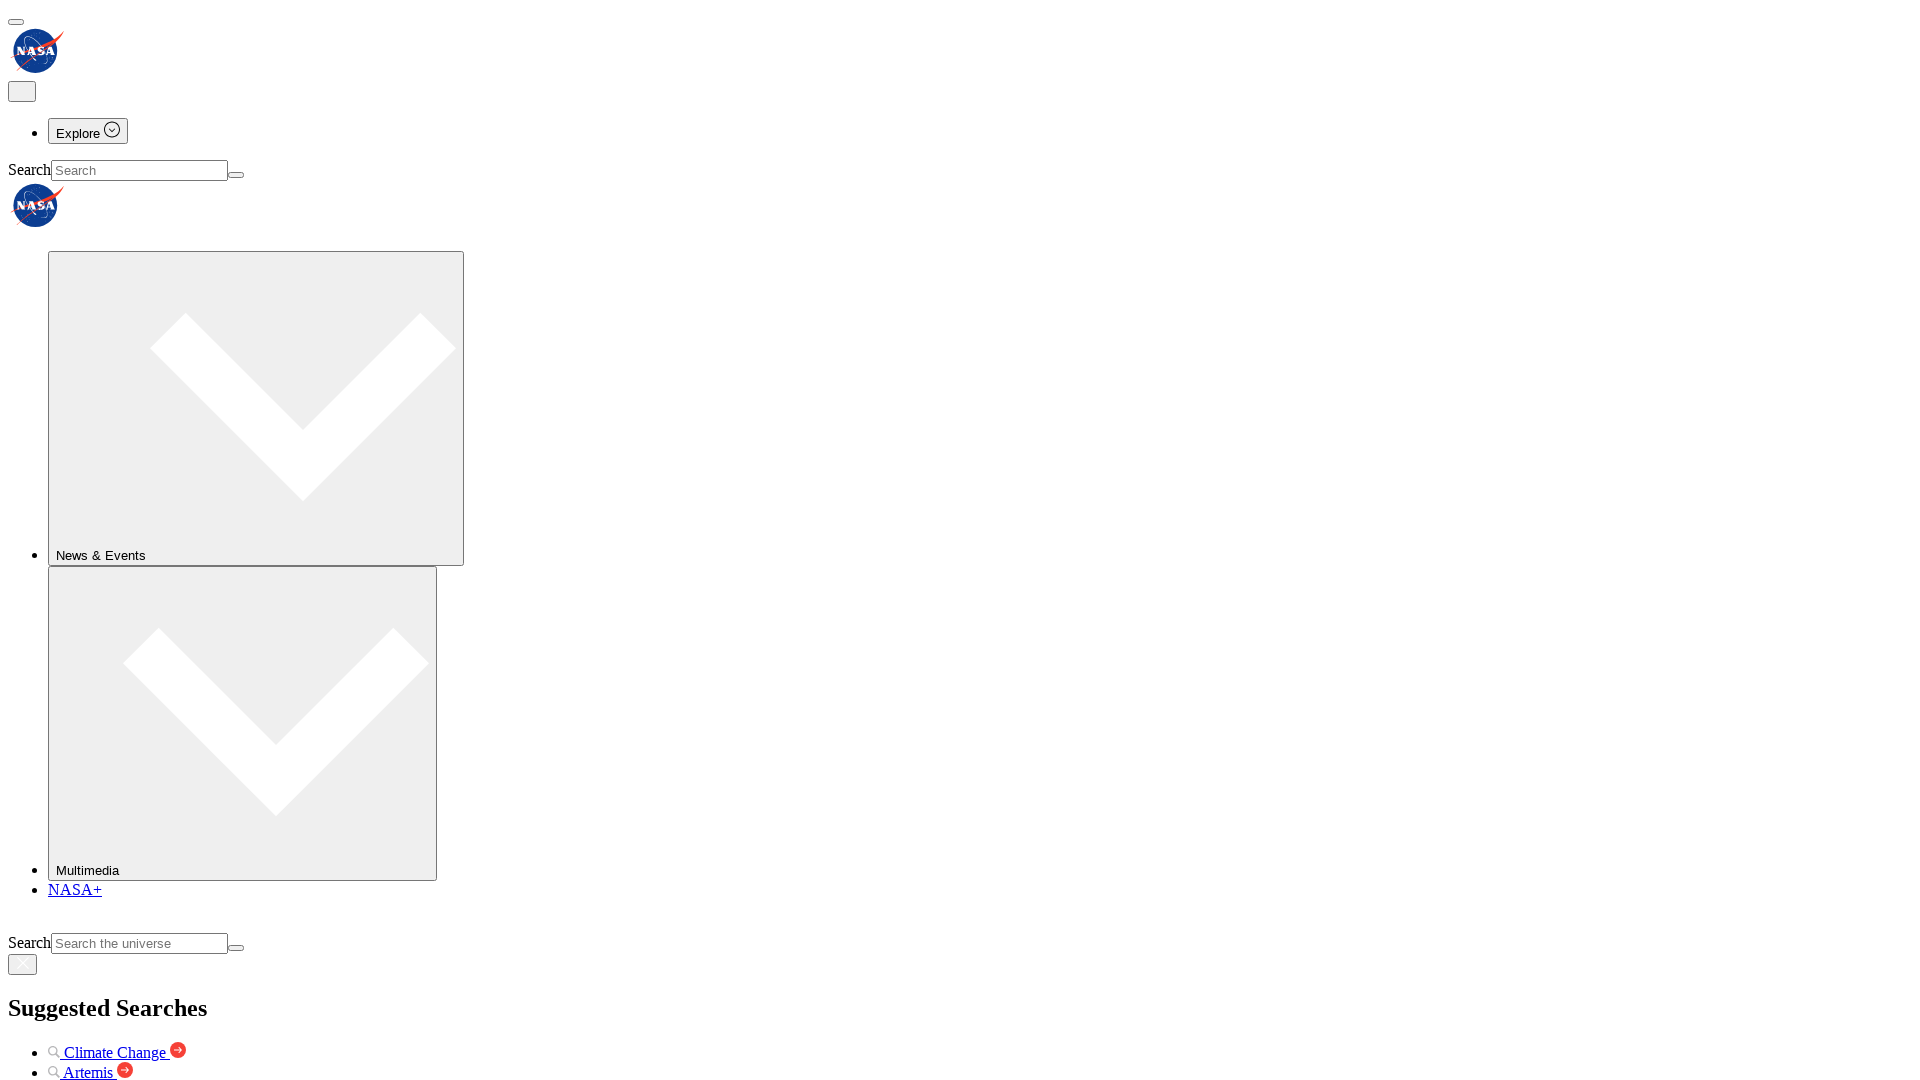

Waited 500ms for page to adjust to new viewport size
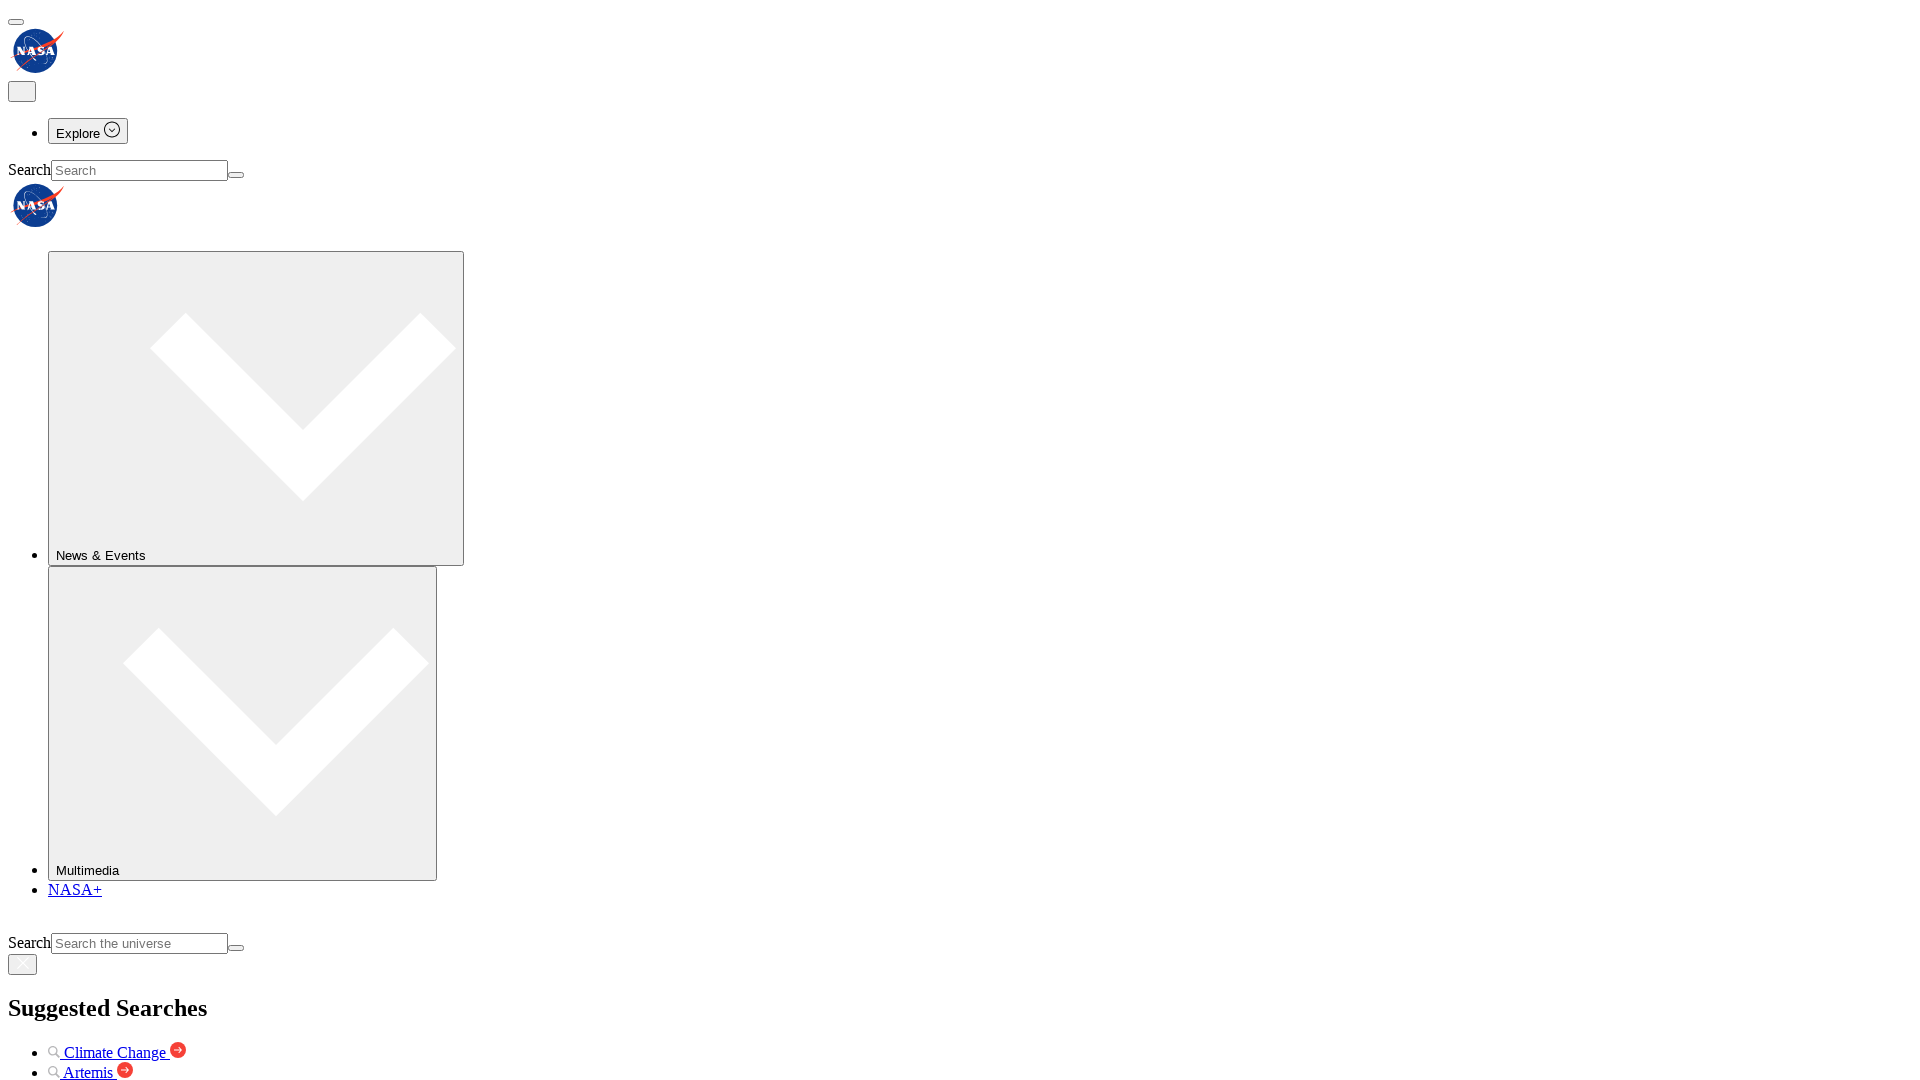

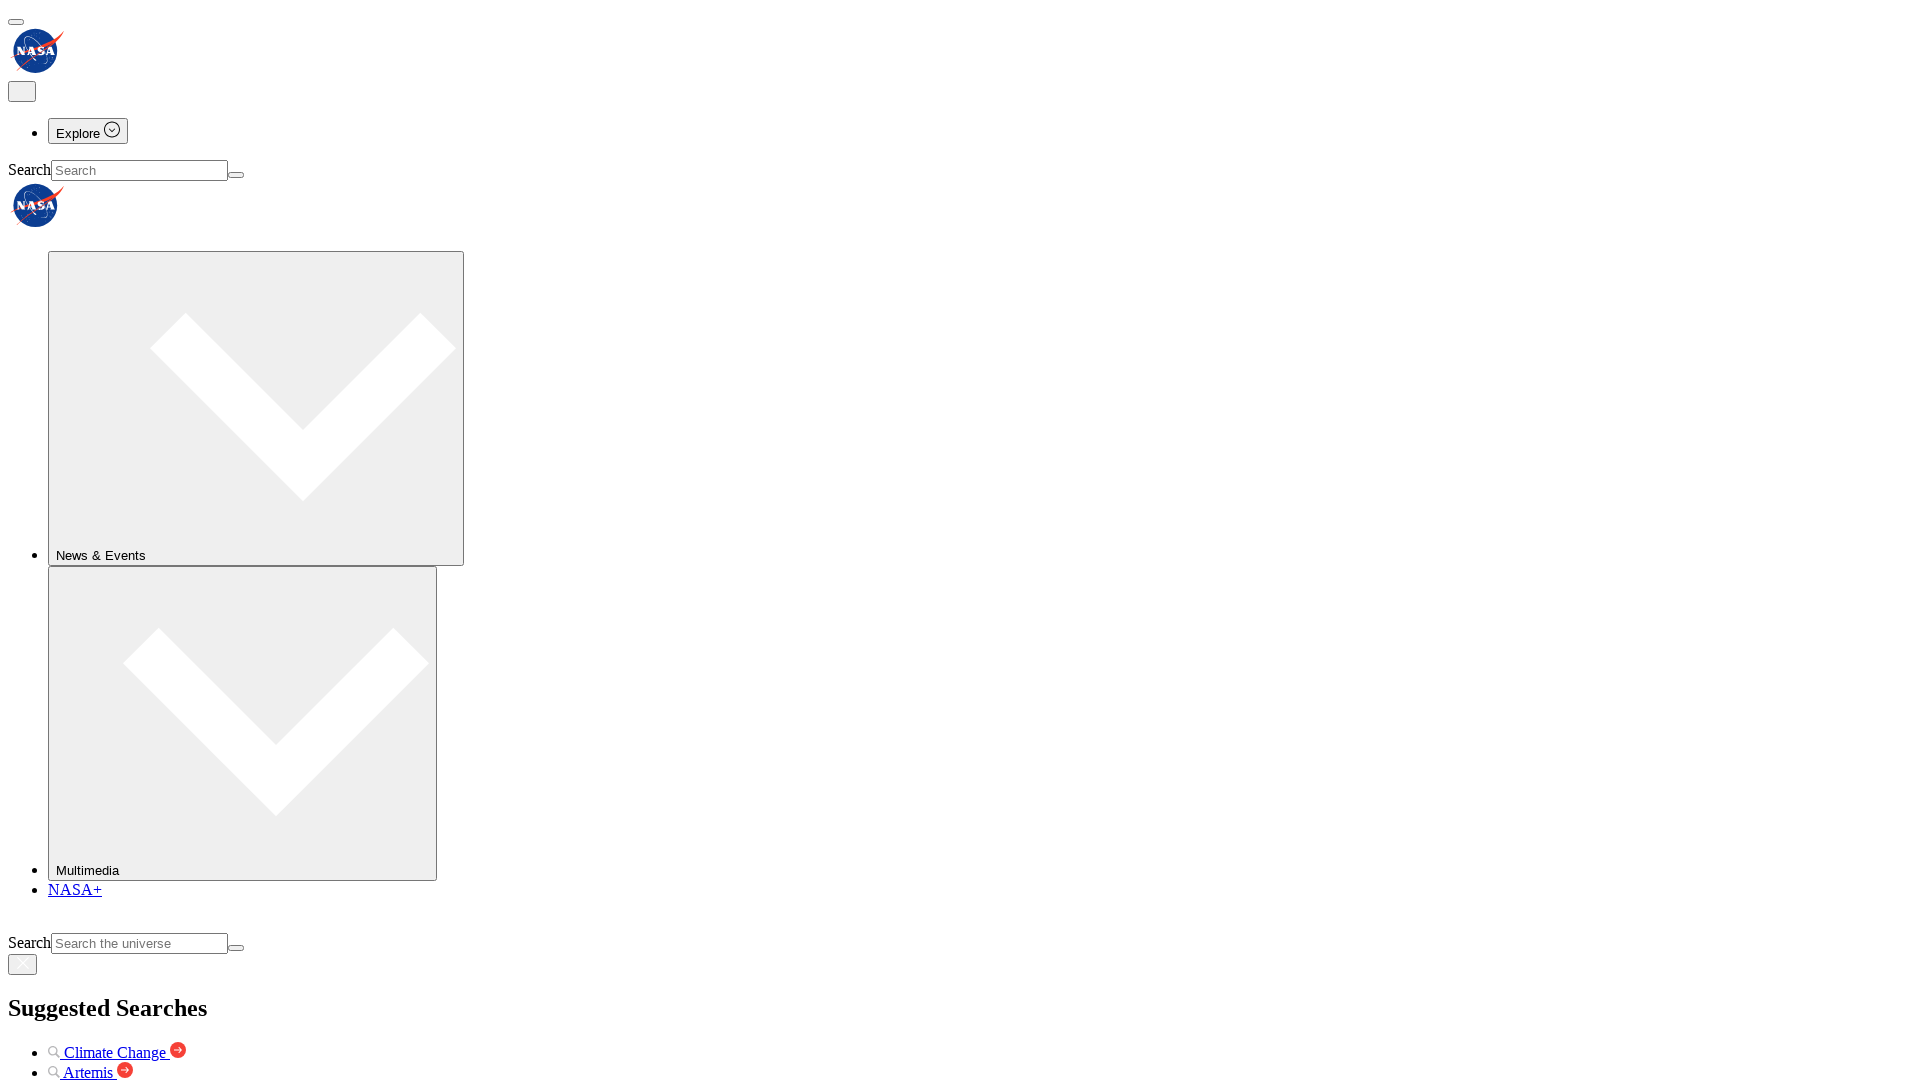